Tests that the checkbox becomes hidden after clicking the Remove button

Starting URL: http://the-internet.herokuapp.com/dynamic_controls

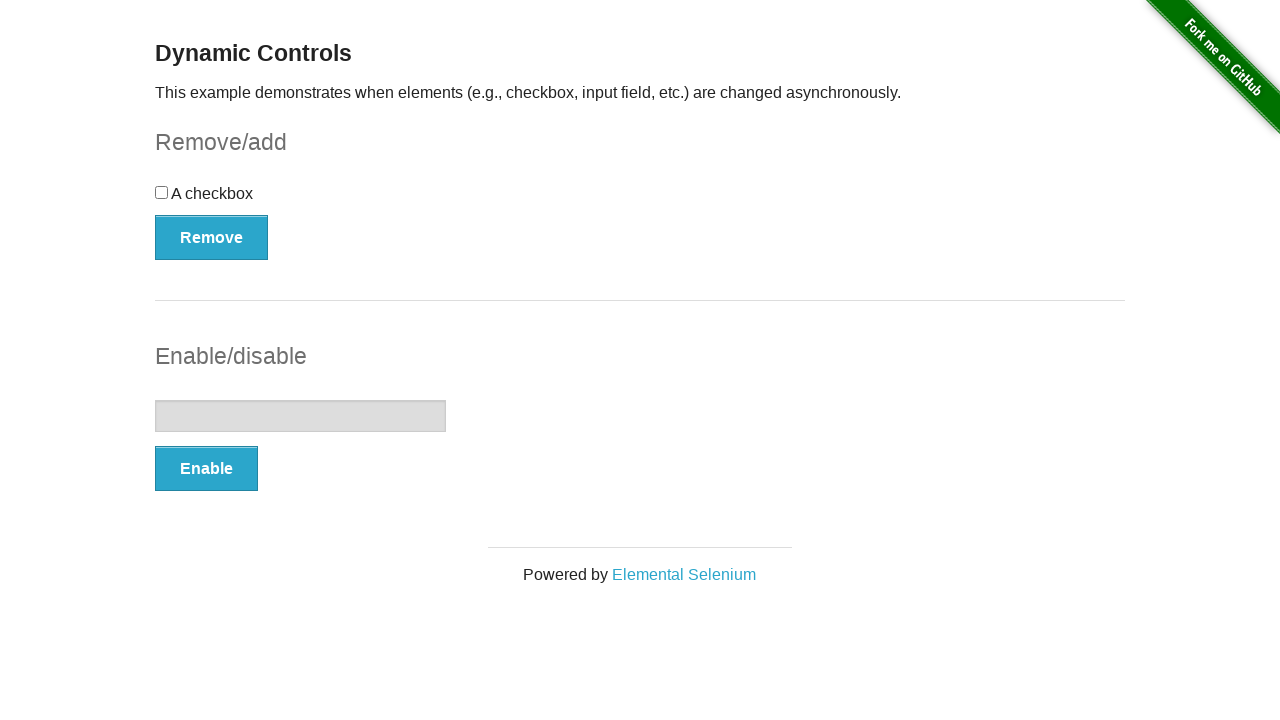

Clicked the Remove button to hide the checkbox at (212, 237) on #checkbox-example button
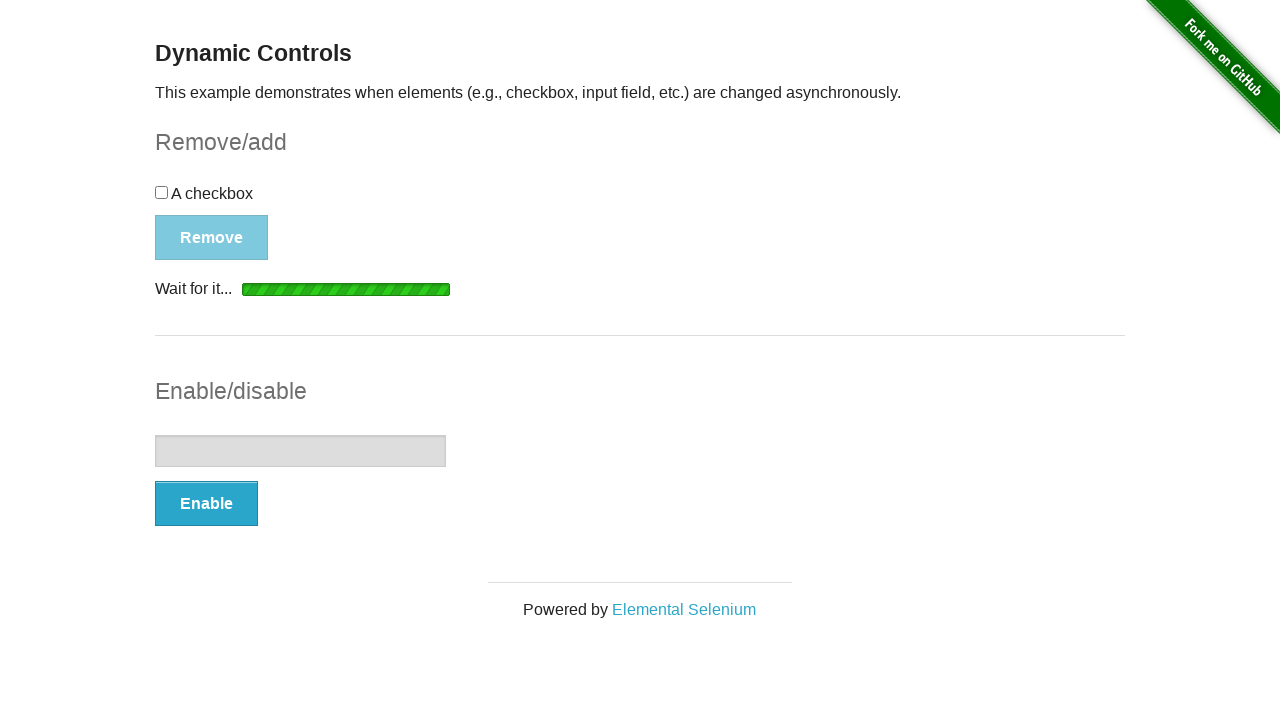

Loading message appeared, indicating removal process completed
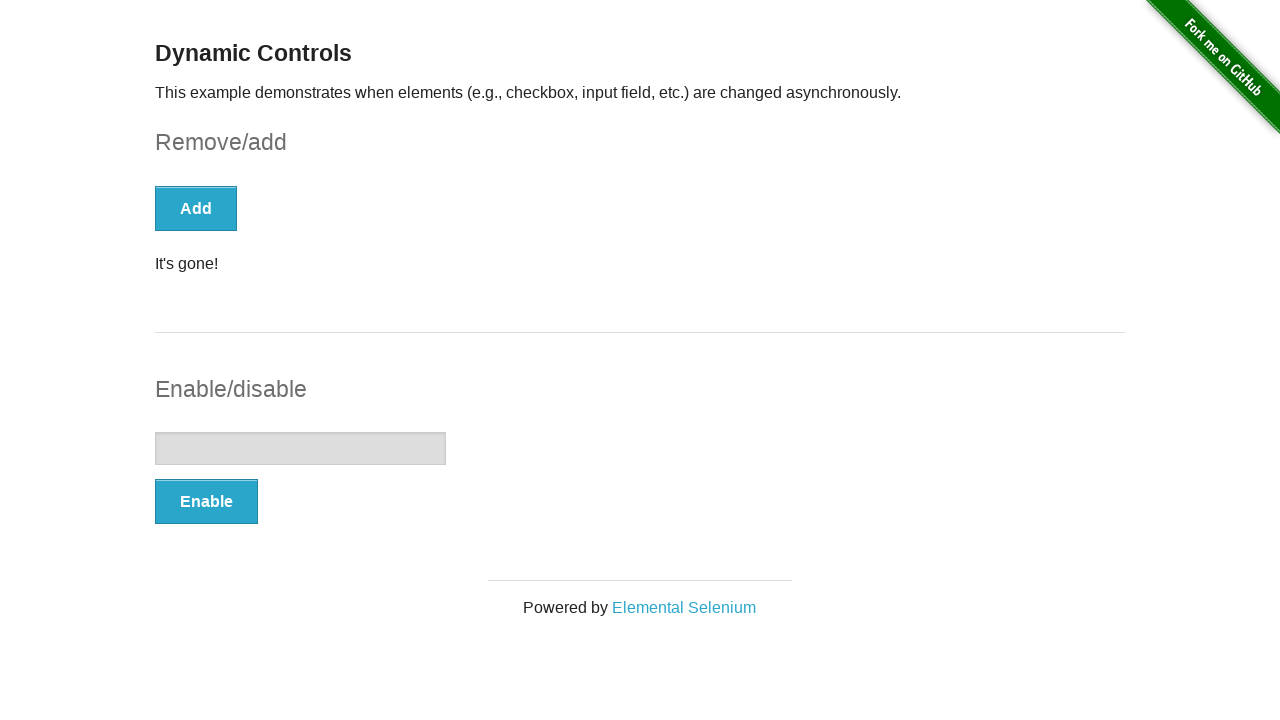

Verified that the checkbox is no longer visible
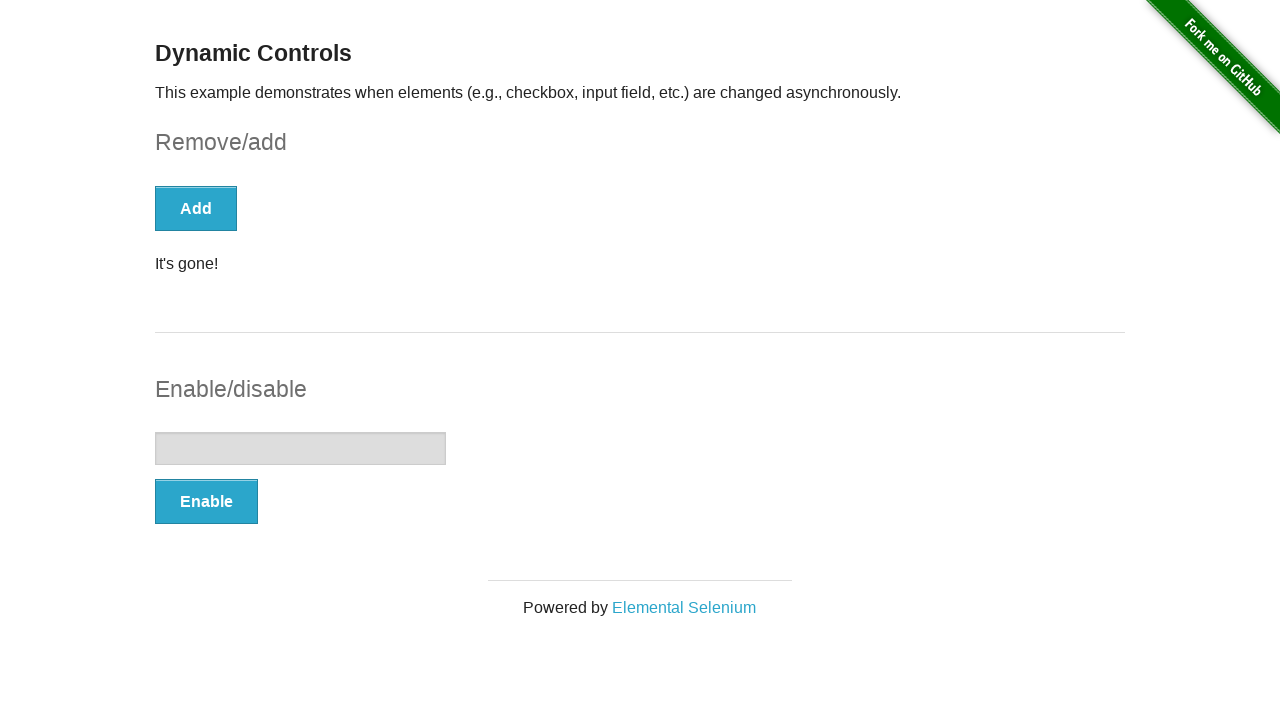

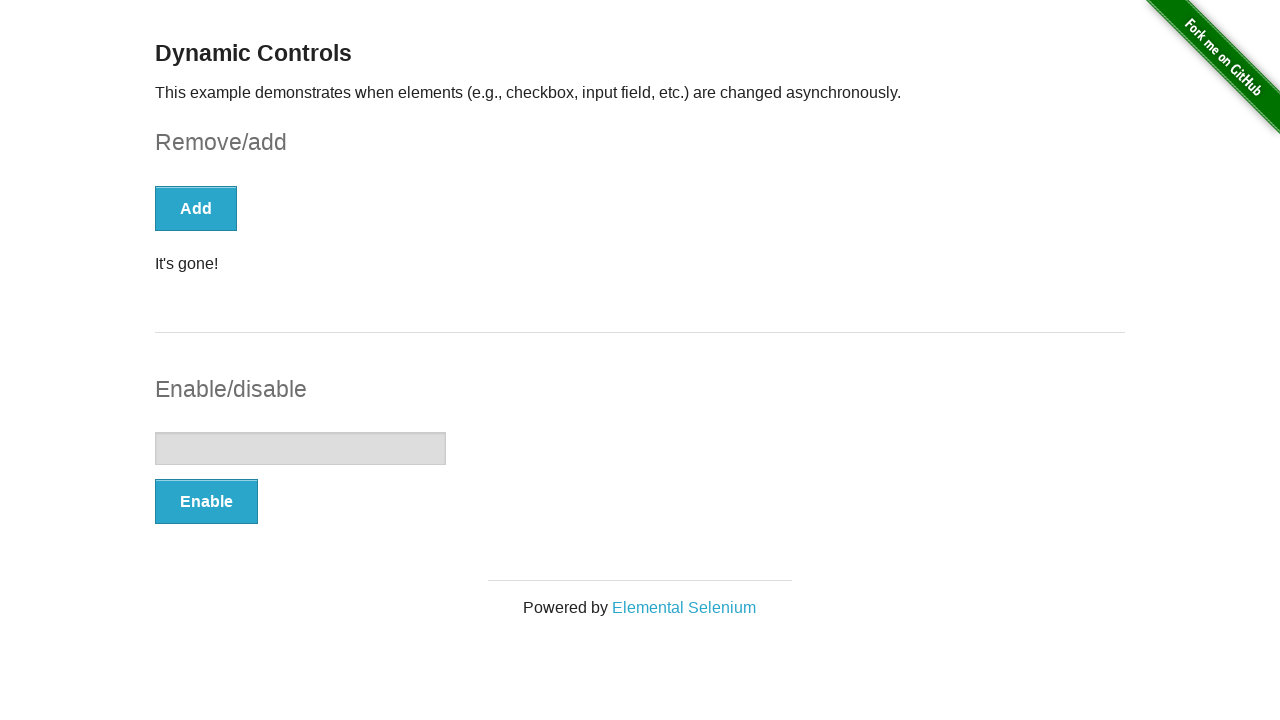